Tests JavaScript alert handling by clicking a button that triggers an alert dialog and then accepting/dismissing the alert

Starting URL: http://demo.automationtesting.in/Alerts.html

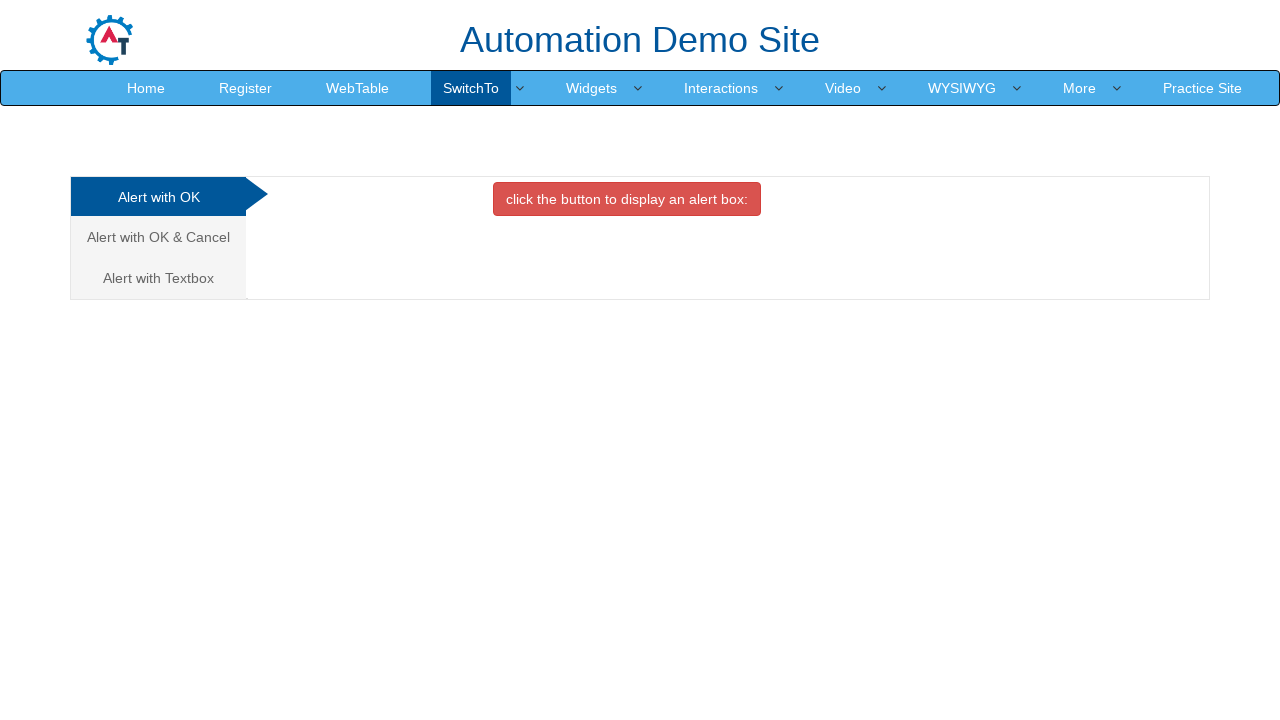

Clicked the first analytics link/tab at (158, 197) on (//a[@class='analystic'])[1]
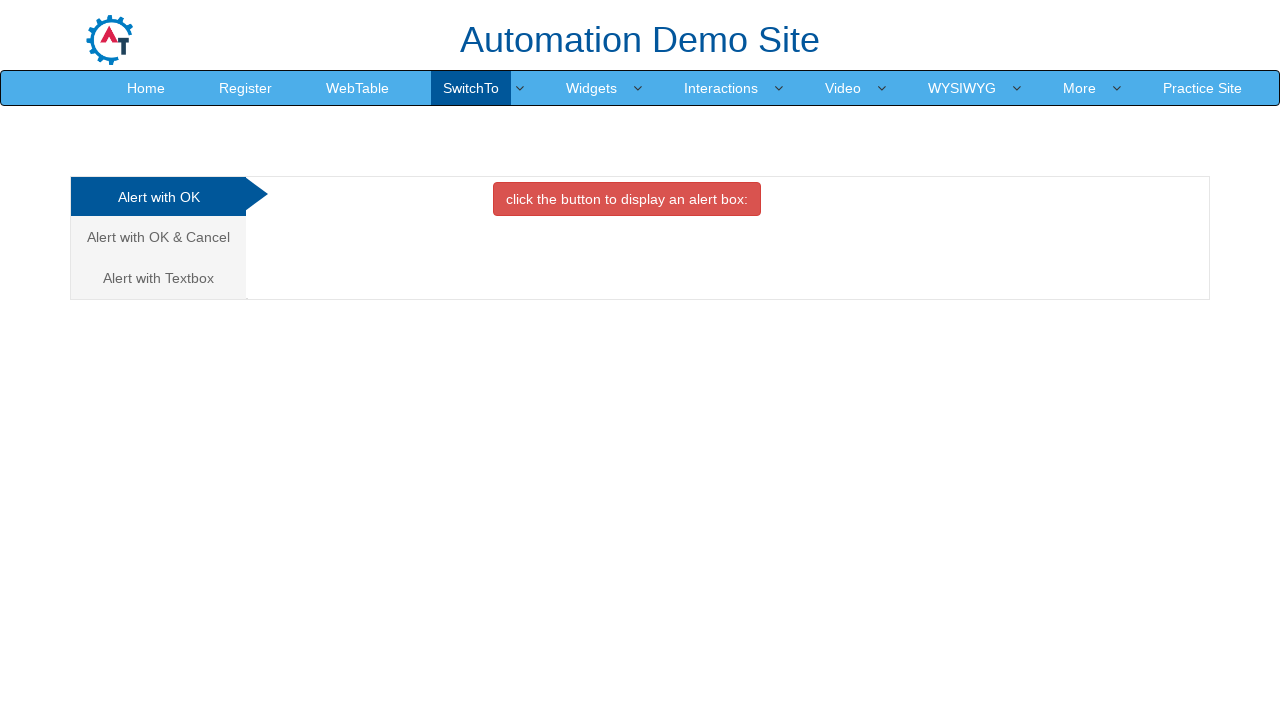

Clicked the danger button to trigger JavaScript alert at (627, 199) on button.btn.btn-danger
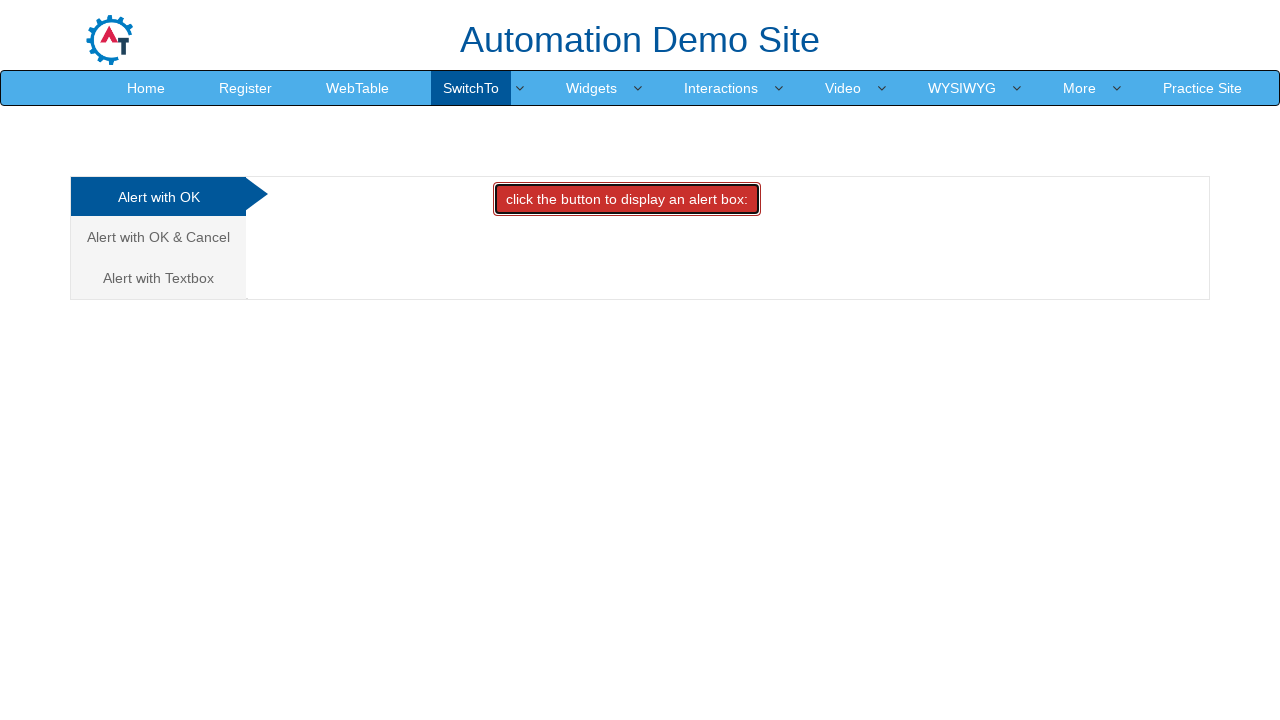

Set up dialog handler to accept alerts
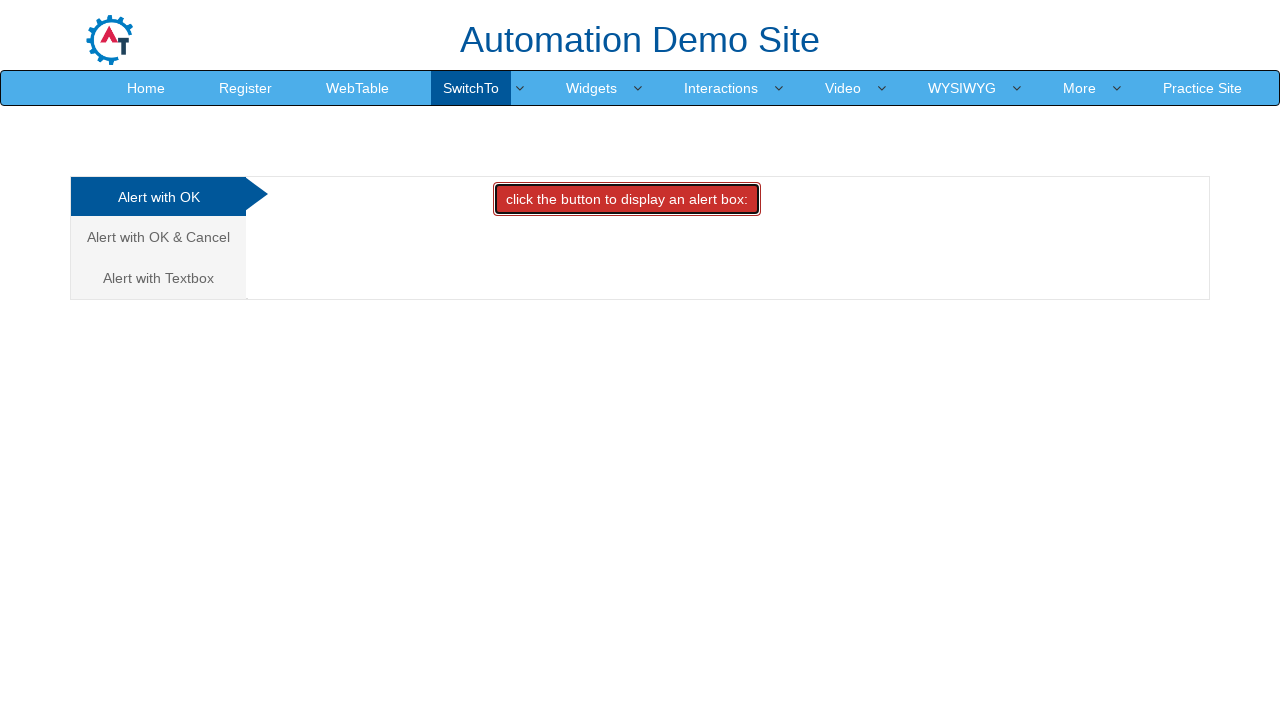

Waited 500ms to ensure alert was handled
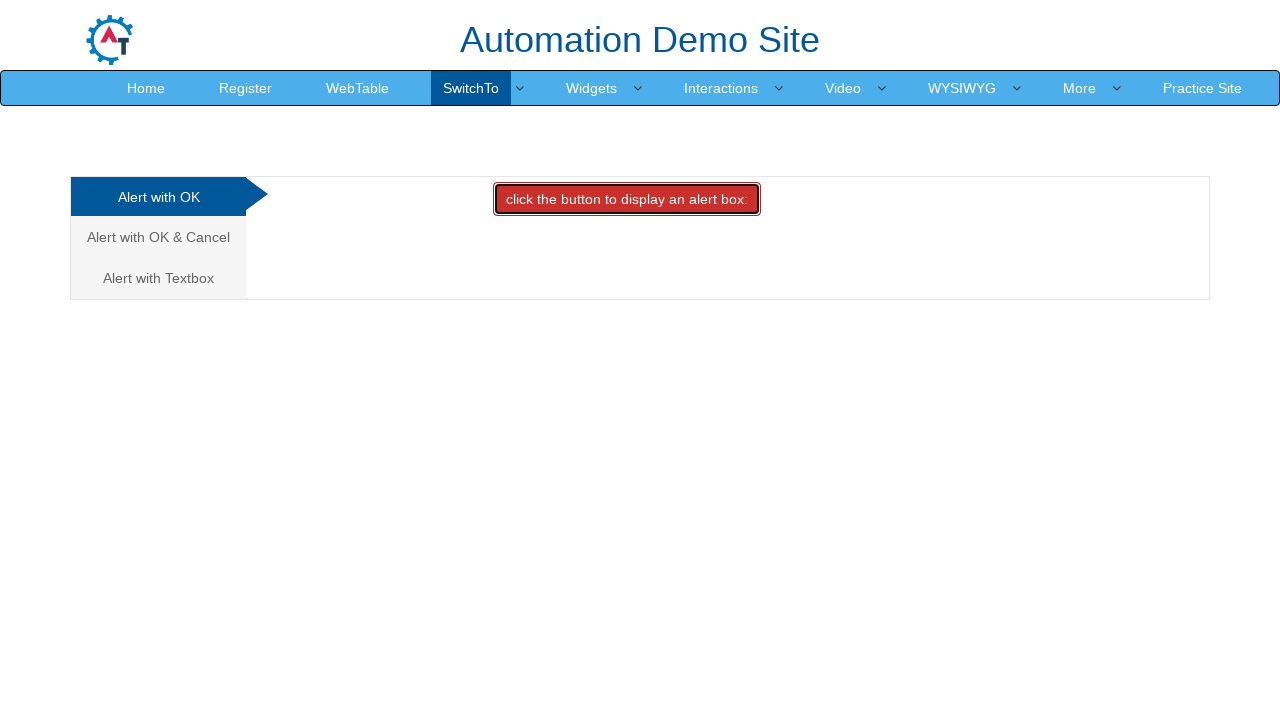

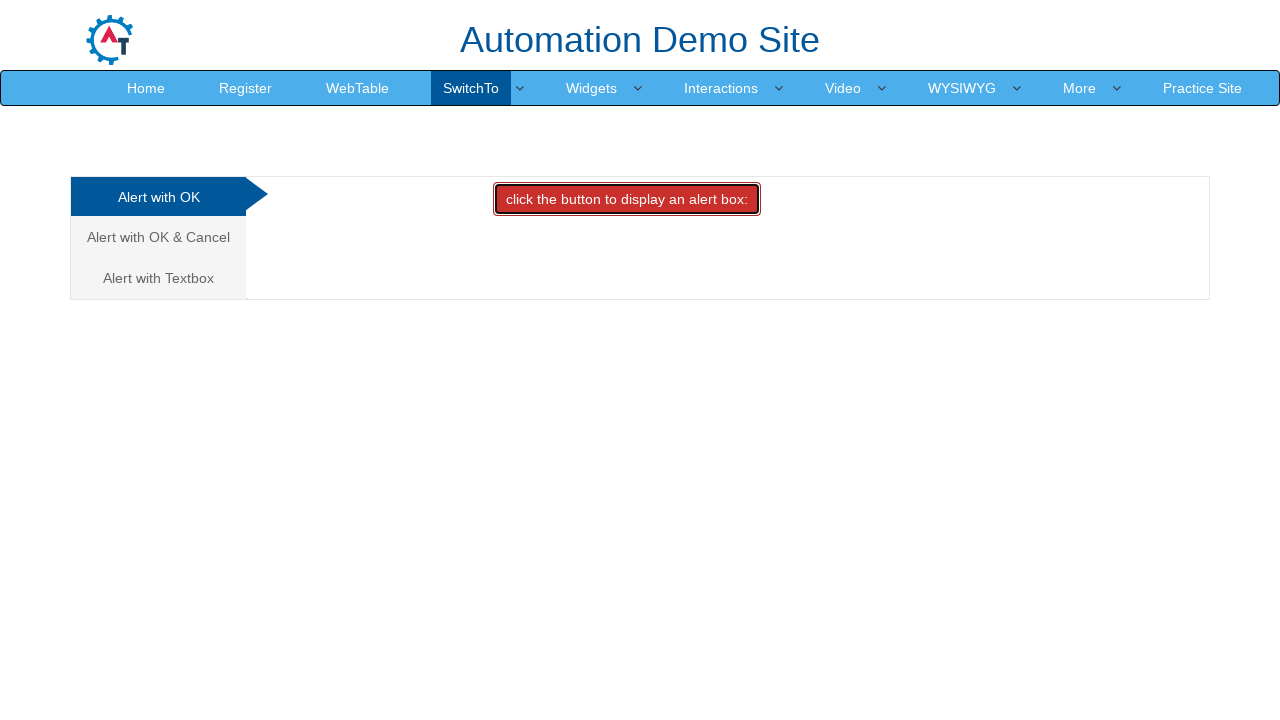